Tests JavaScript alert handling by clicking a button that triggers an alert and accepting it

Starting URL: https://the-internet.herokuapp.com/javascript_alerts

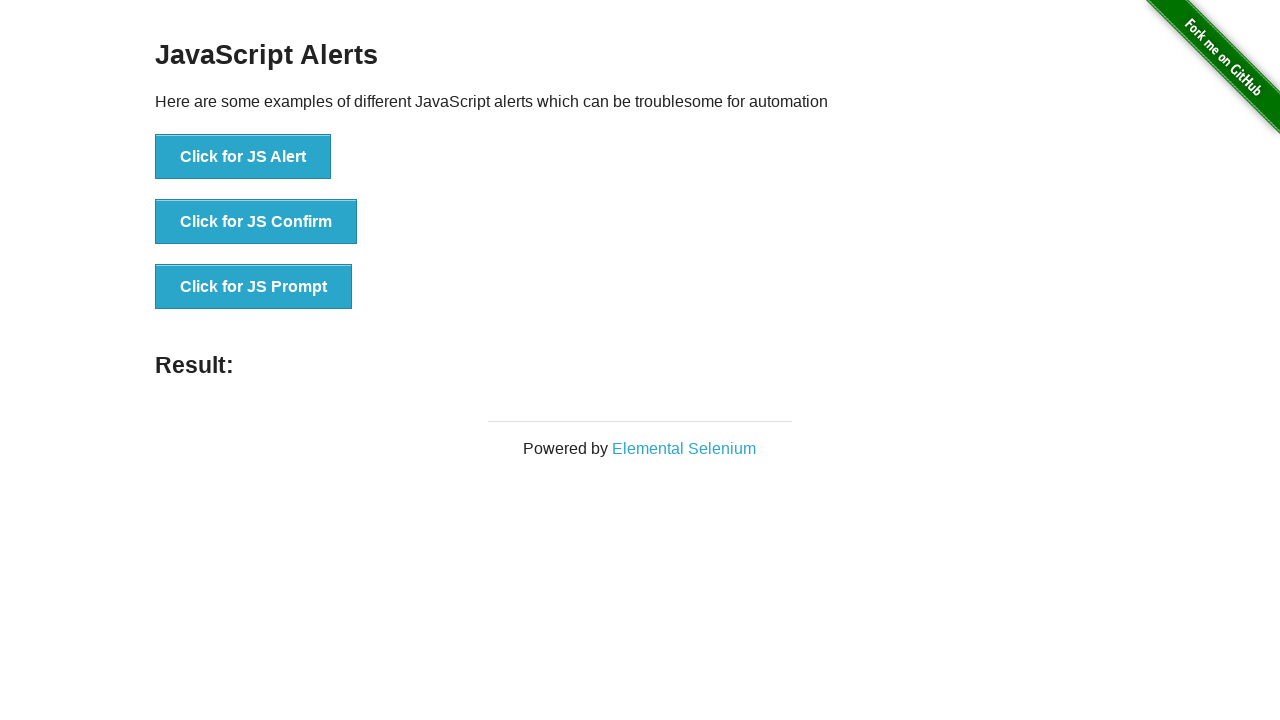

Clicked button to trigger JavaScript alert at (243, 157) on button[onclick='jsAlert()']
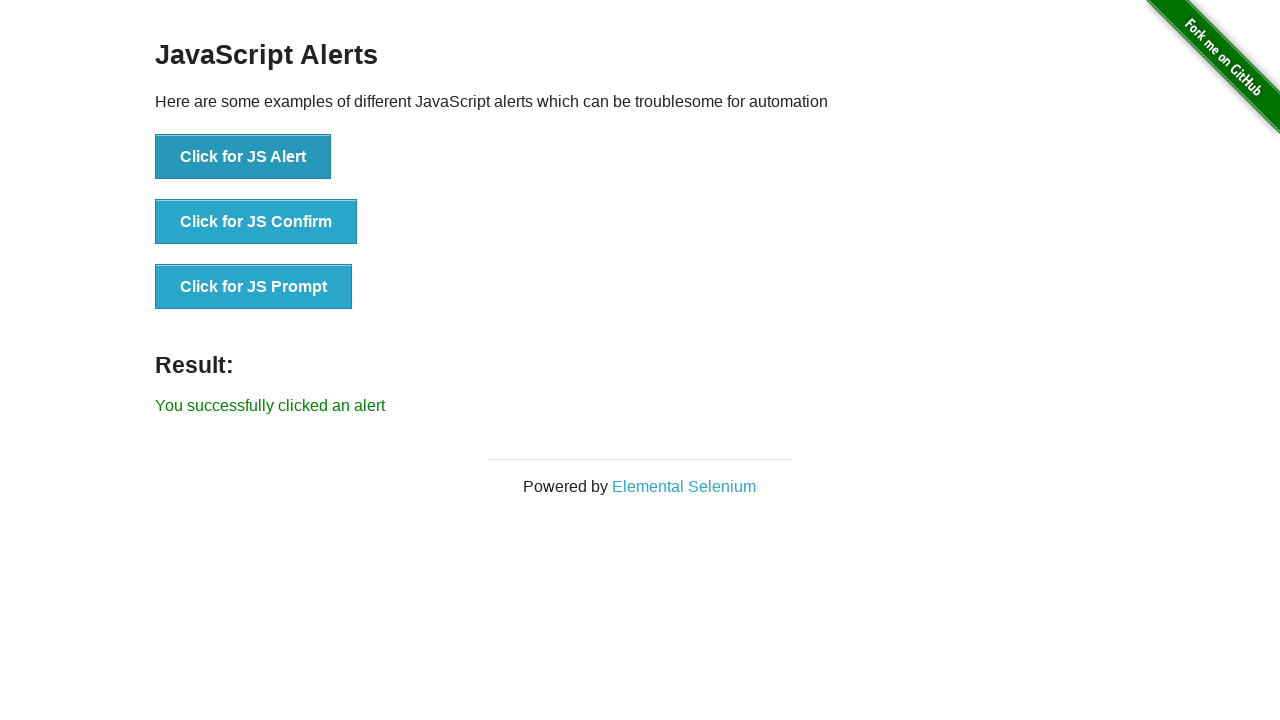

Set up dialog handler to accept alerts
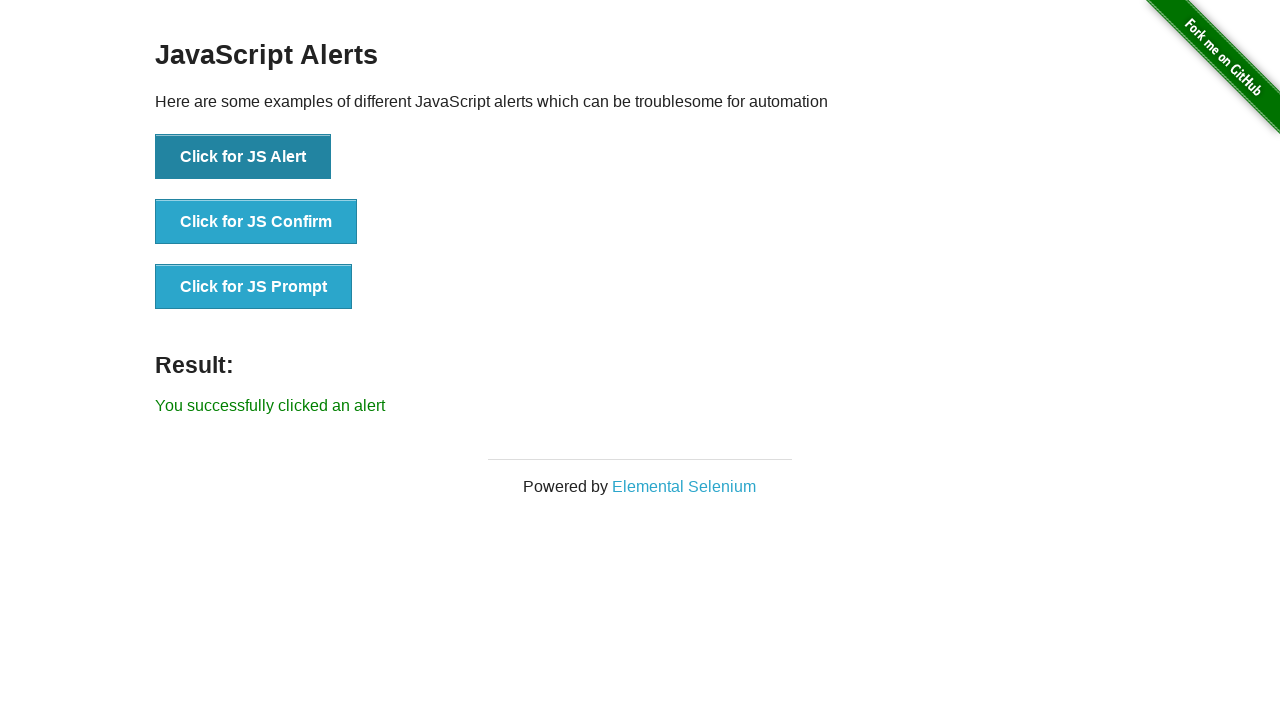

Waited 500ms for alert to be processed
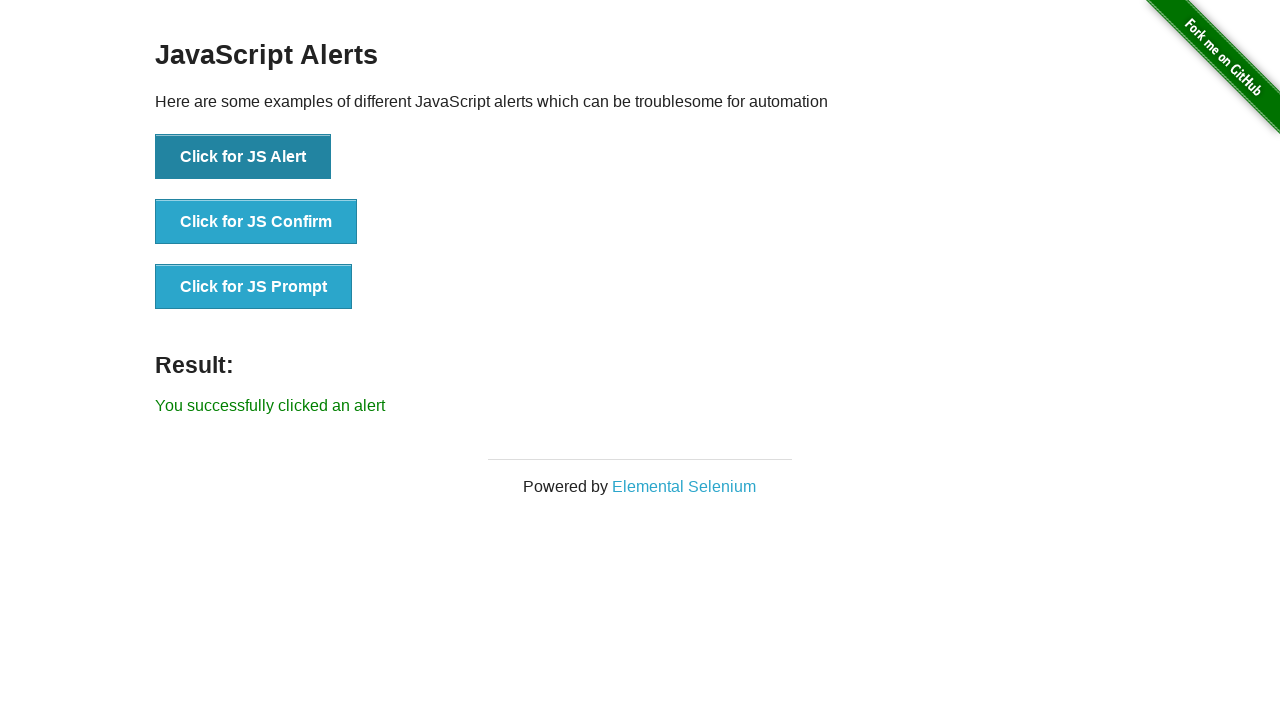

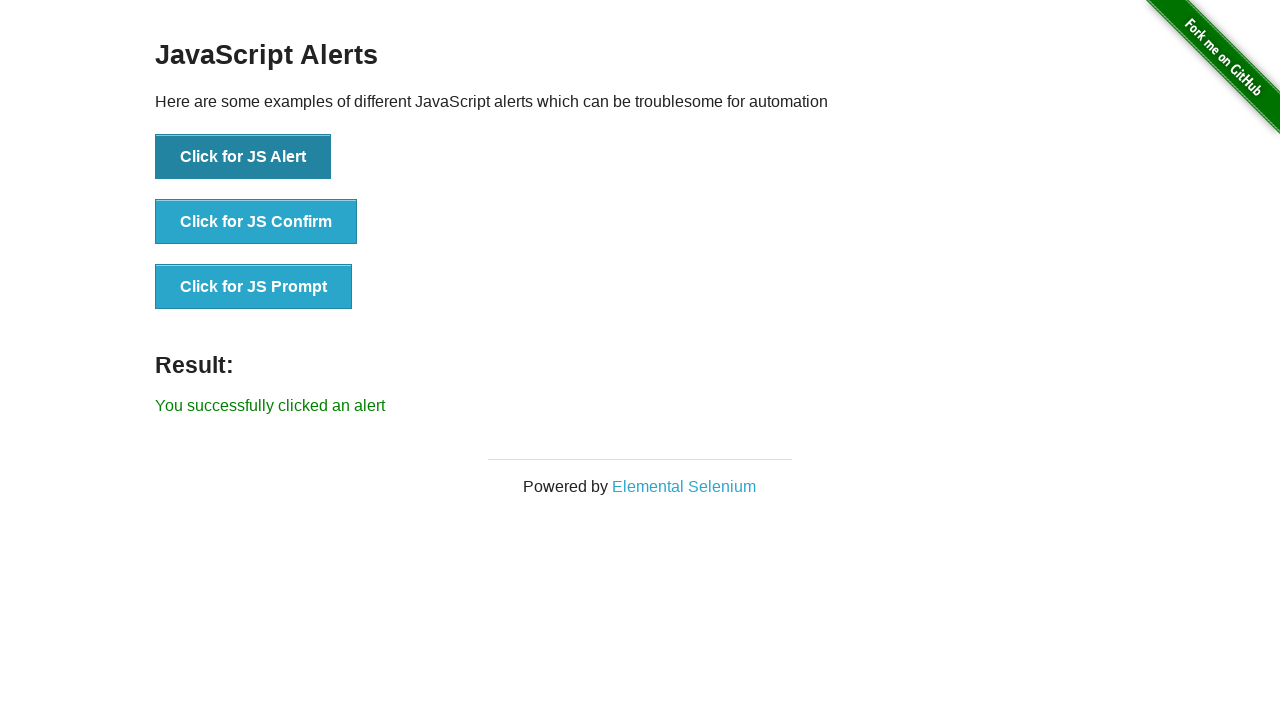